Tests the shortlist functionality on FirstCry e-commerce site by navigating to the Toys section, hovering over a product to reveal the shortlist option, clicking to add it to shortlist, and then accessing the shortlist page.

Starting URL: https://www.firstcry.com/

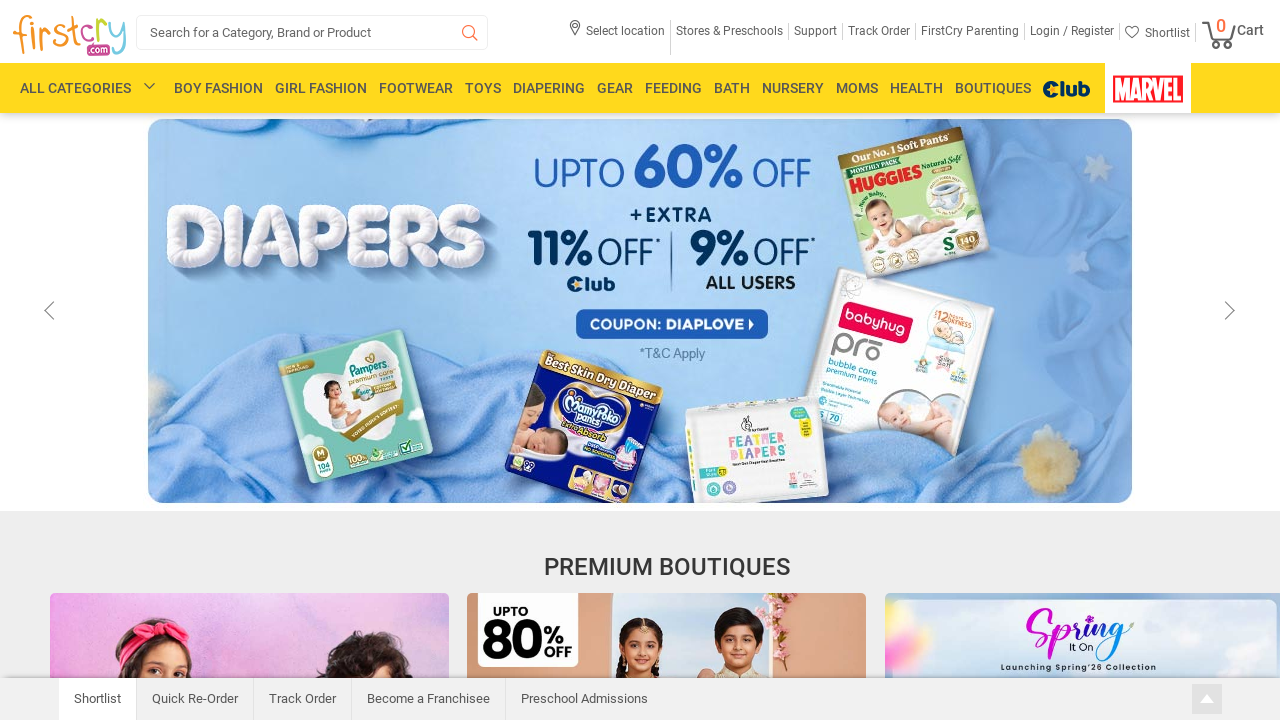

Clicked on Toys category at (483, 88) on a:has-text(' Toys')
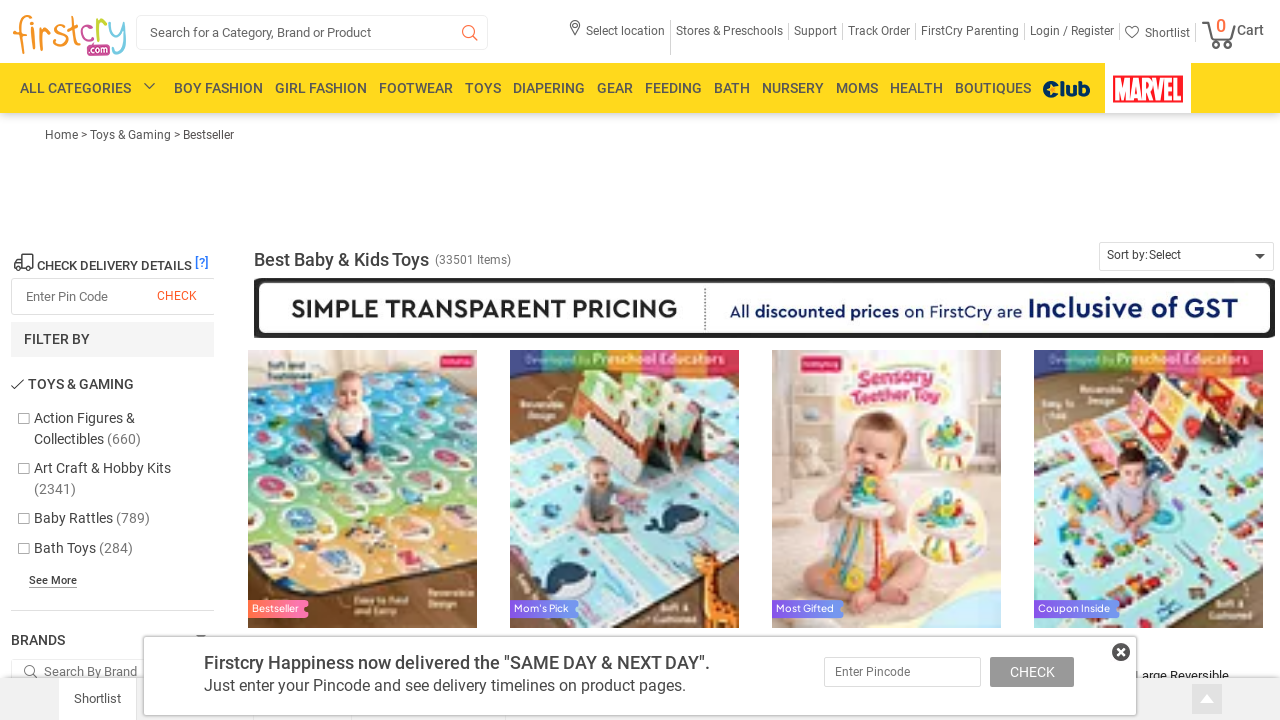

Products loaded in Toys section
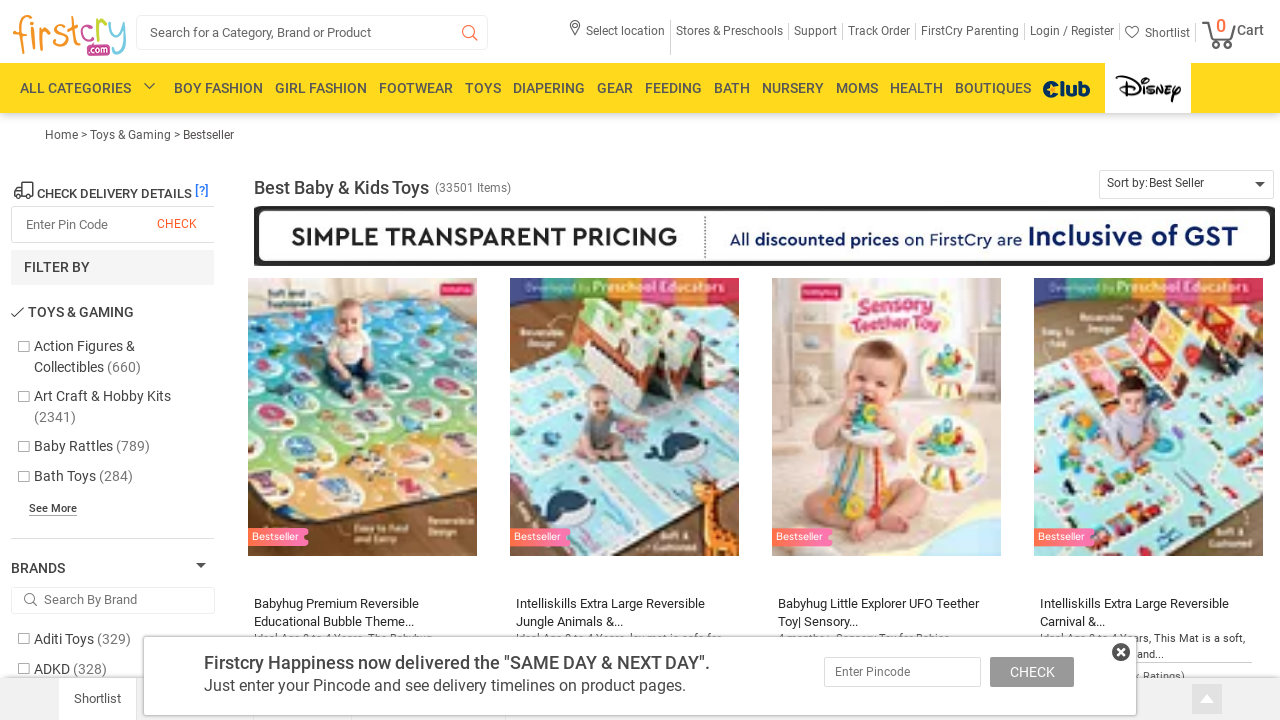

Hovered over first product to reveal shortlist option at (363, 480) on (//div[@class='lblock lft'])[1]
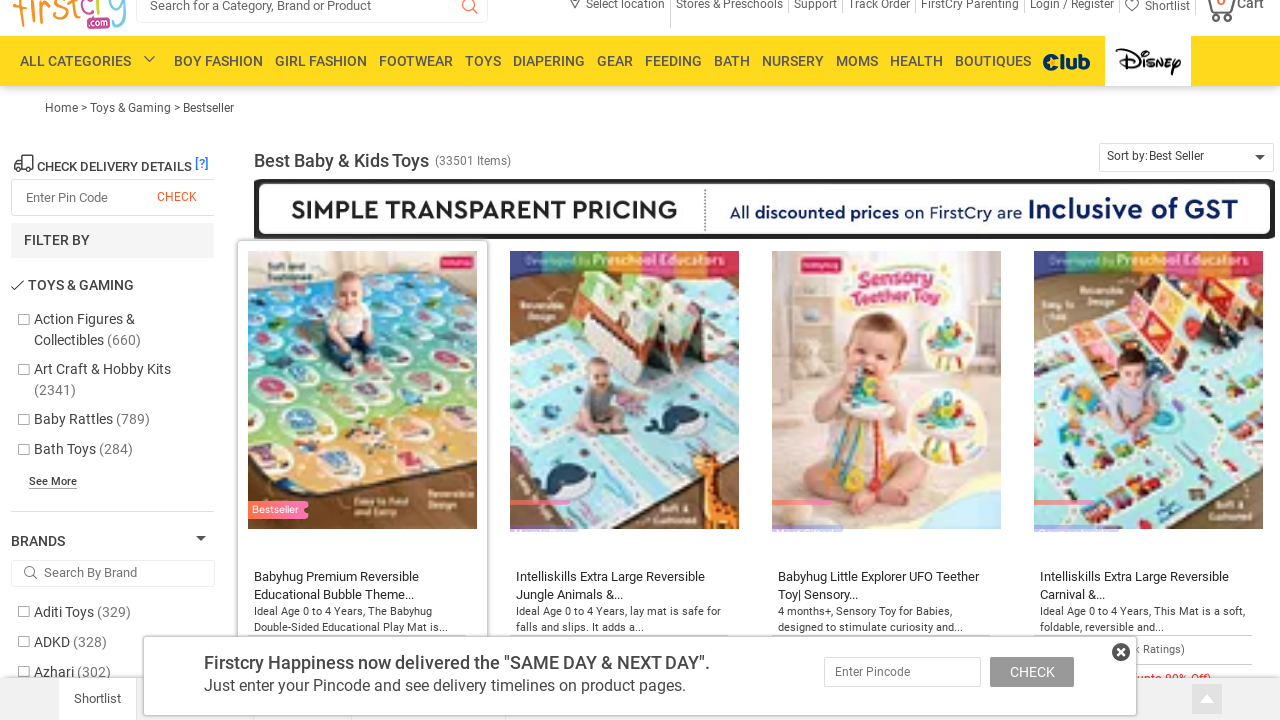

Waited for hover effects to complete
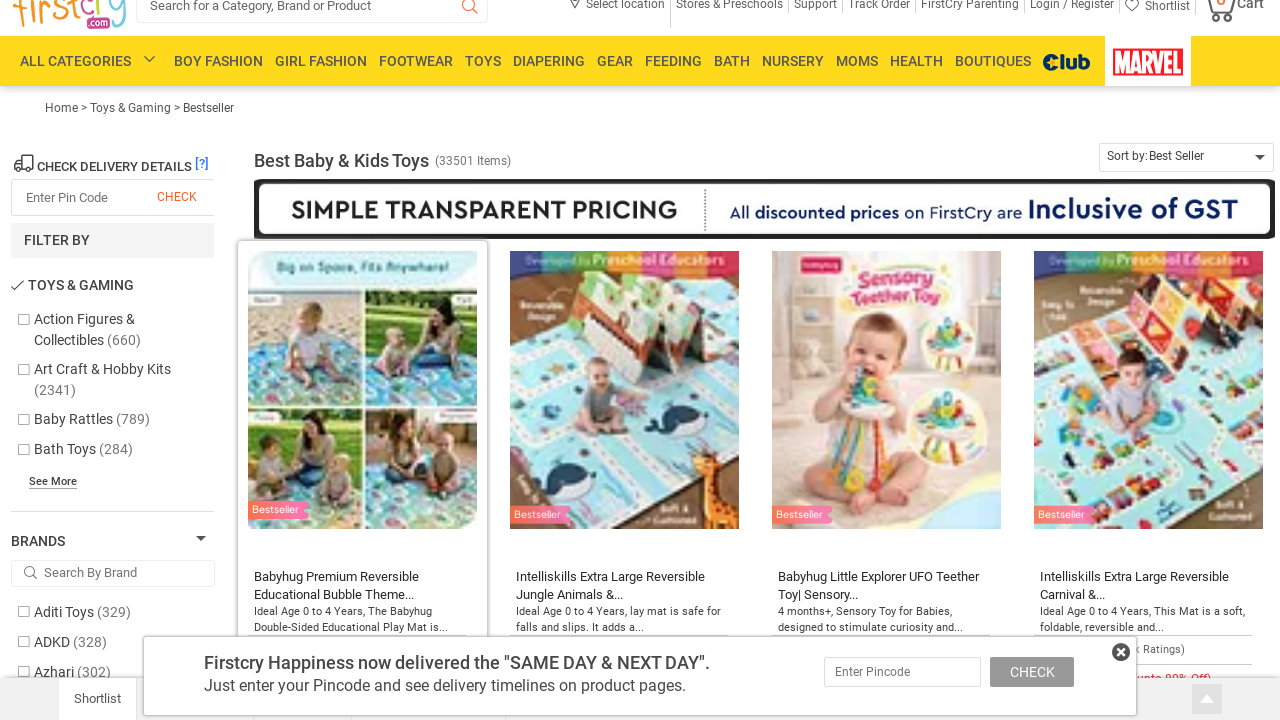

Clicked shortlist button on first product at (422, 361) on (//a[@class='R14_42'])[1]
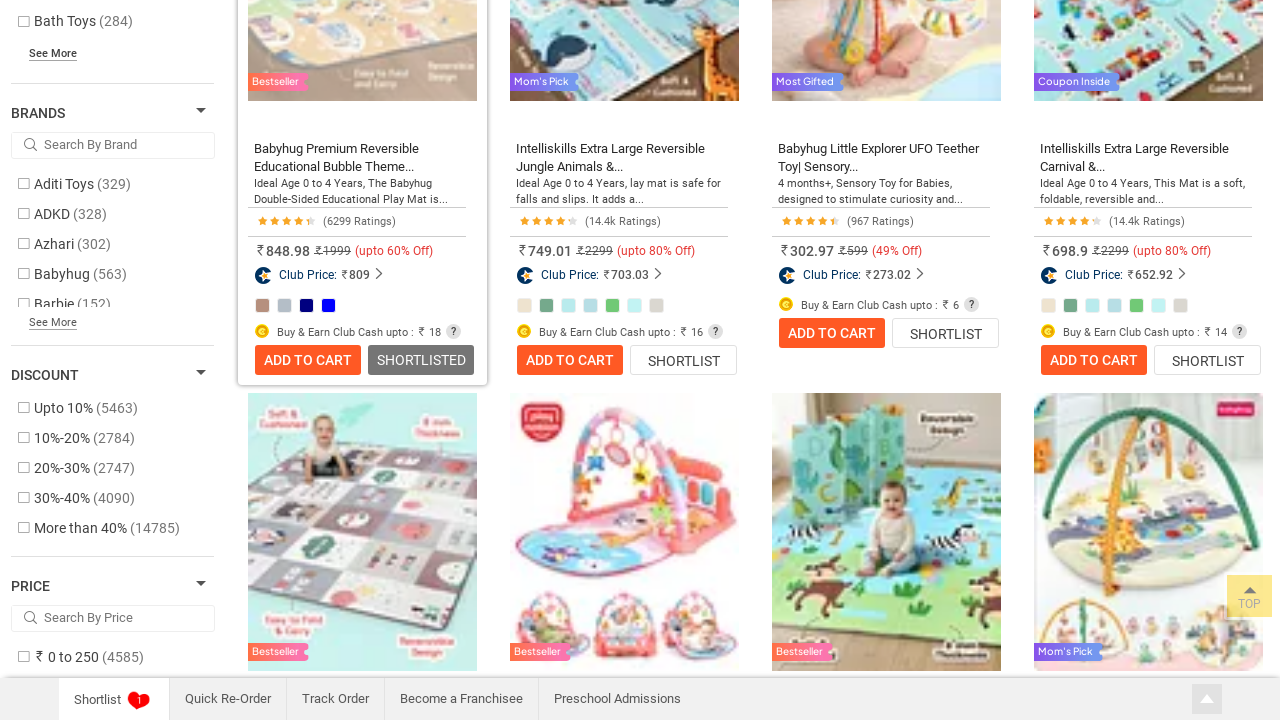

Waited for shortlist action to complete
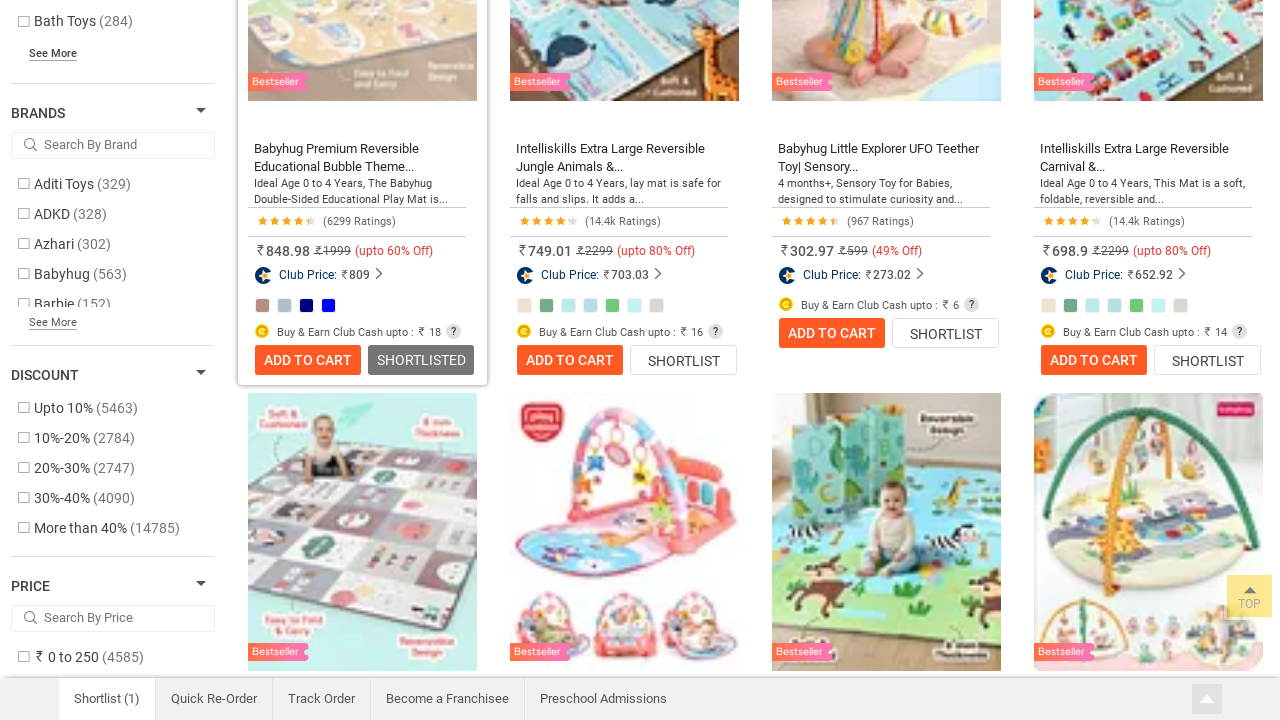

Clicked on shortlist icon to view shortlisted items at (107, 699) on li.cl_pa.act_bg
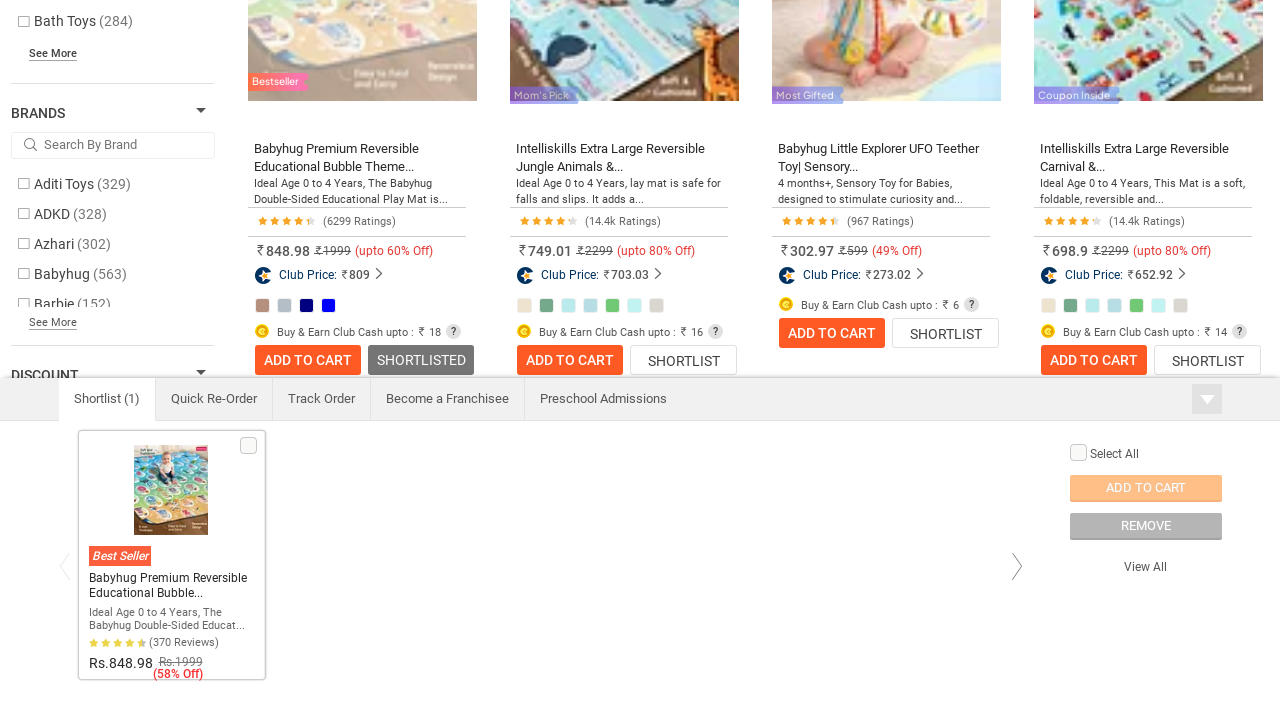

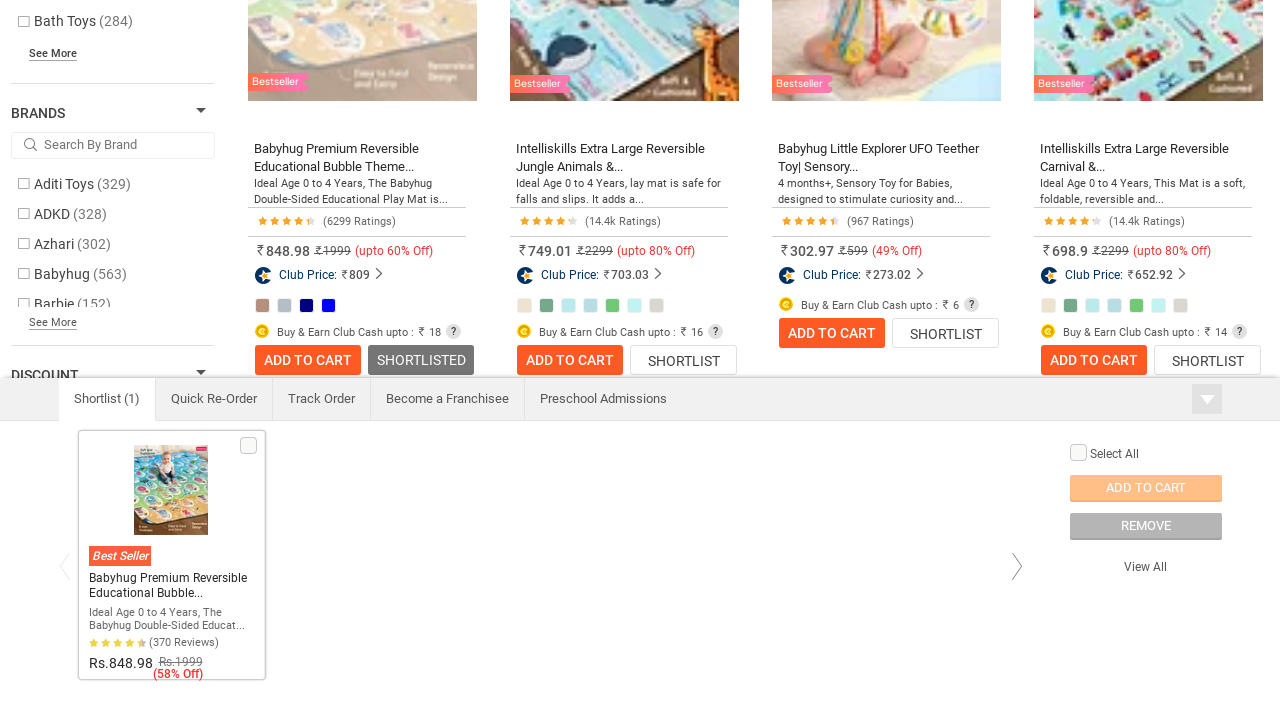